Tests multiple selection dropdown by selecting multiple items and verifying the combined selection

Starting URL: https://demo.mobiscroll.com/select/multiple-select

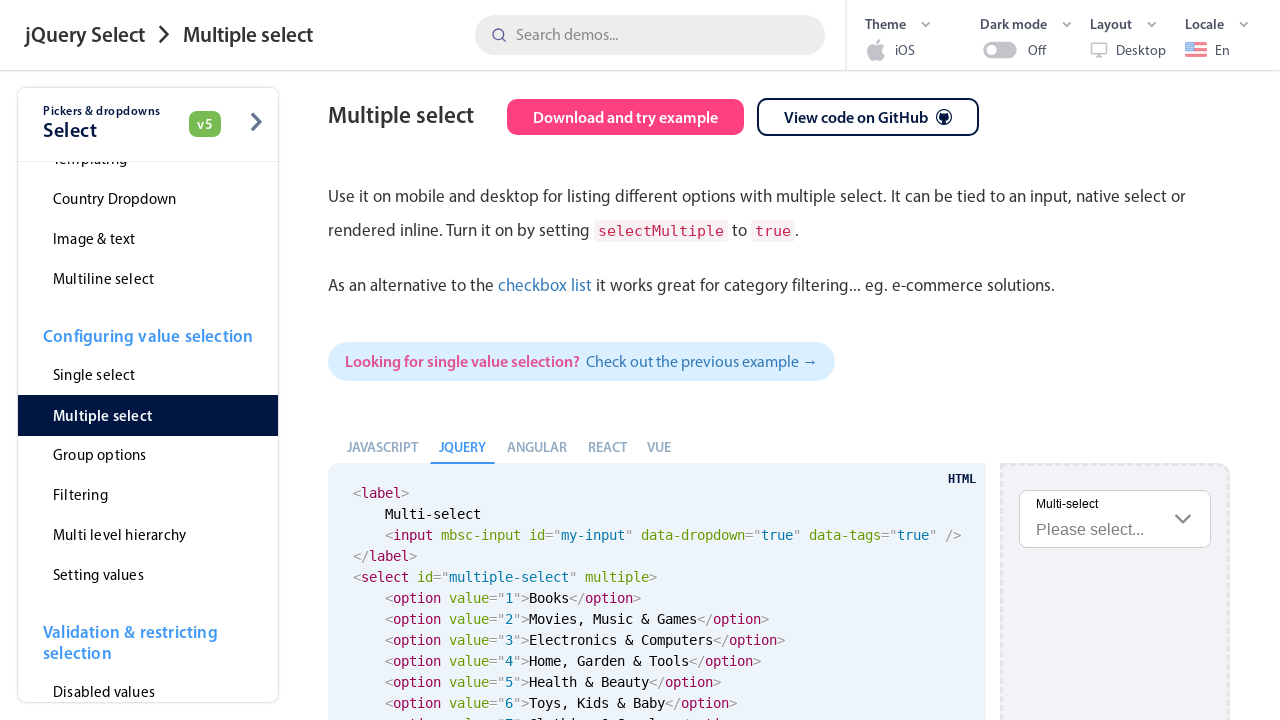

Clicked to open the multiple select dropdown at (1115, 519) on #multiple-select-input
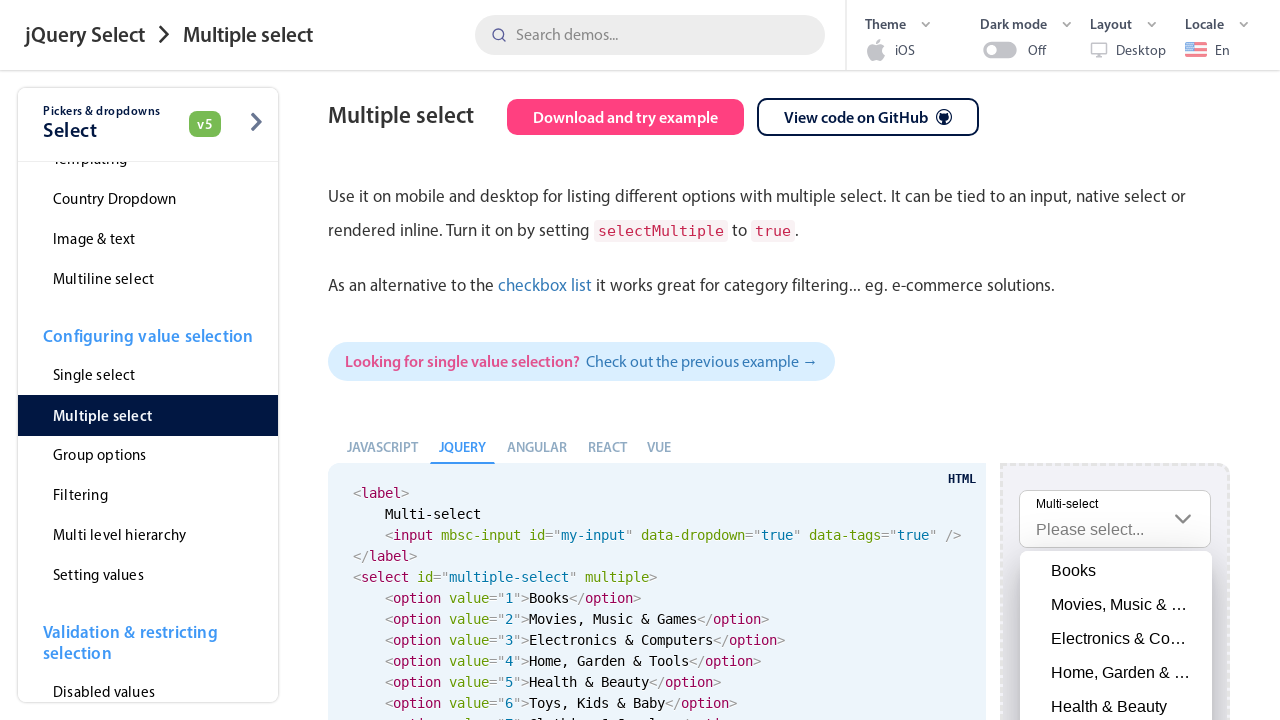

Selected 'Electronics & Computers' option at (1116, 639) on div.mbsc-scroller-wheel-item.mbsc-ios.mbsc-ltr.mbsc-wheel-item-checkmark.mbsc-wh
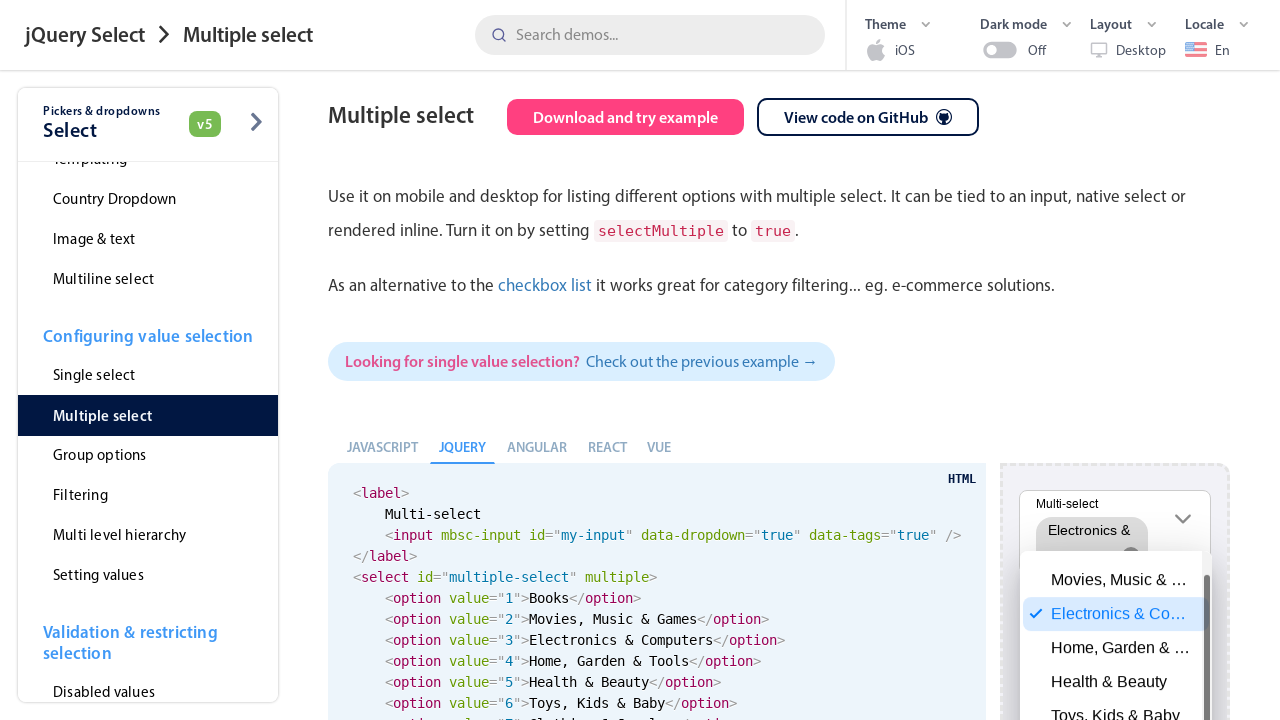

Selected 'Health & Beauty' option at (1116, 703) on div.mbsc-scroller-wheel-item.mbsc-ios.mbsc-ltr.mbsc-wheel-item-checkmark.mbsc-wh
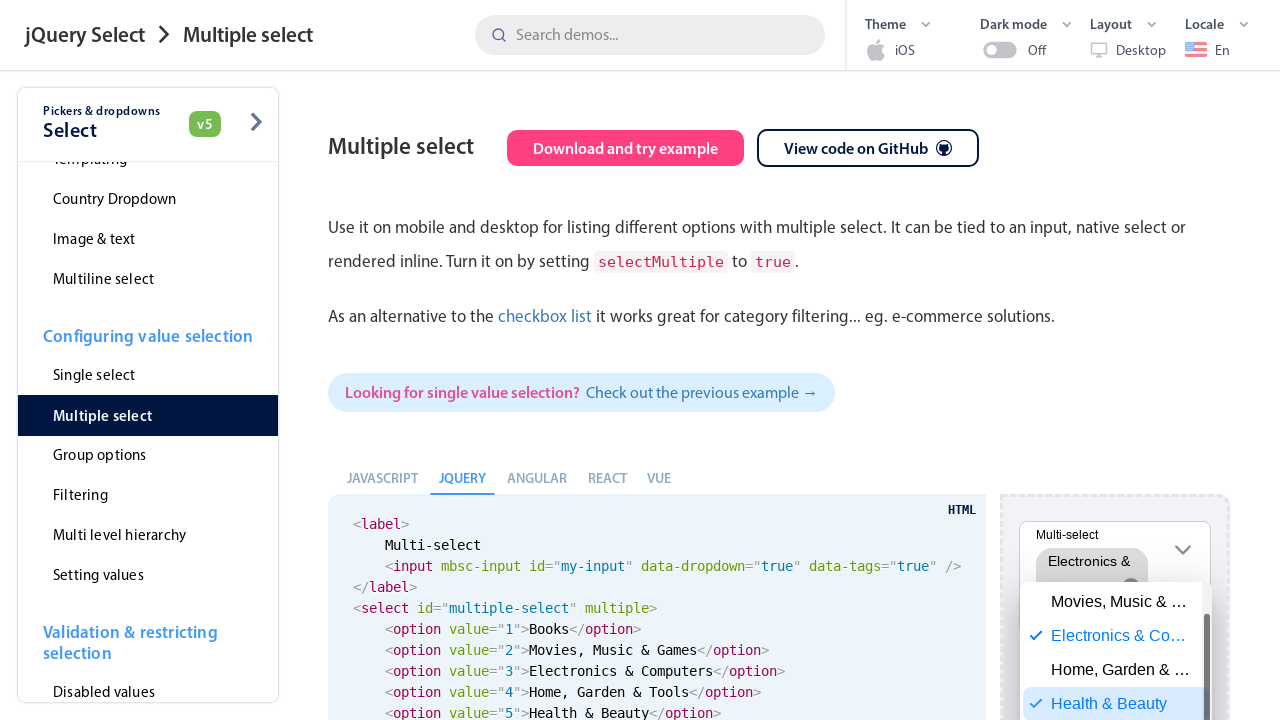

Verified both selections are displayed in the input field
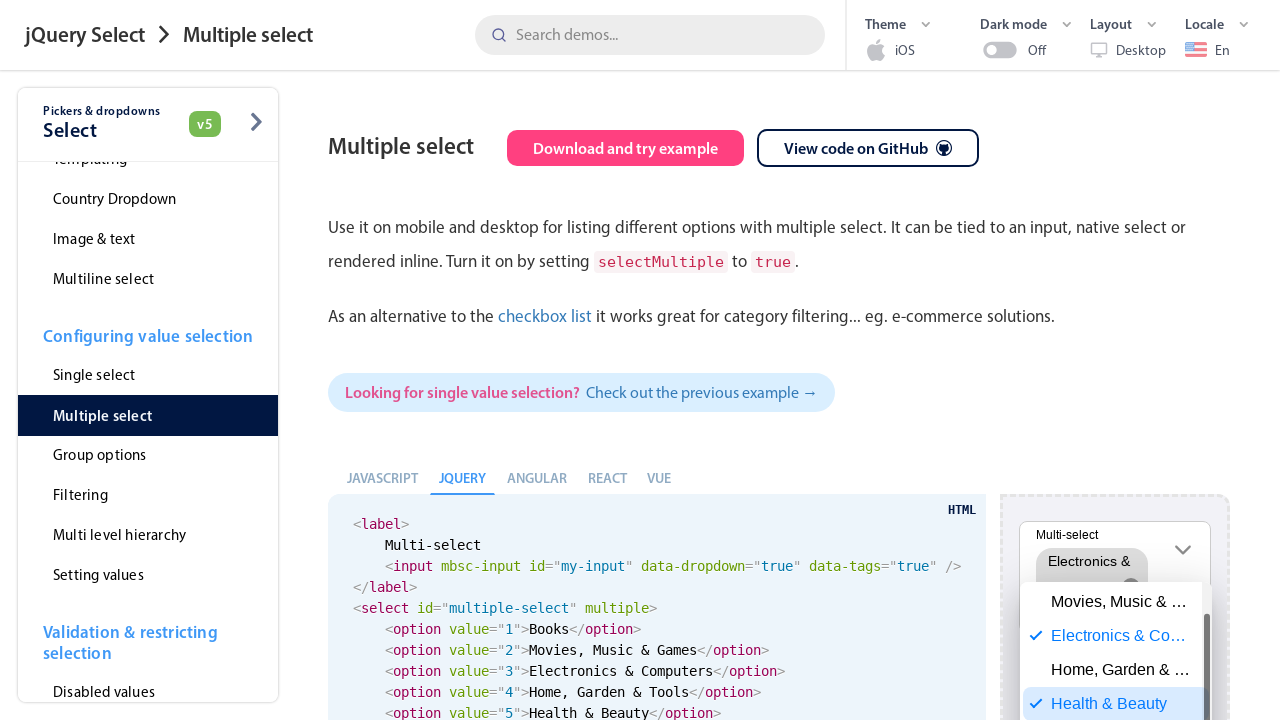

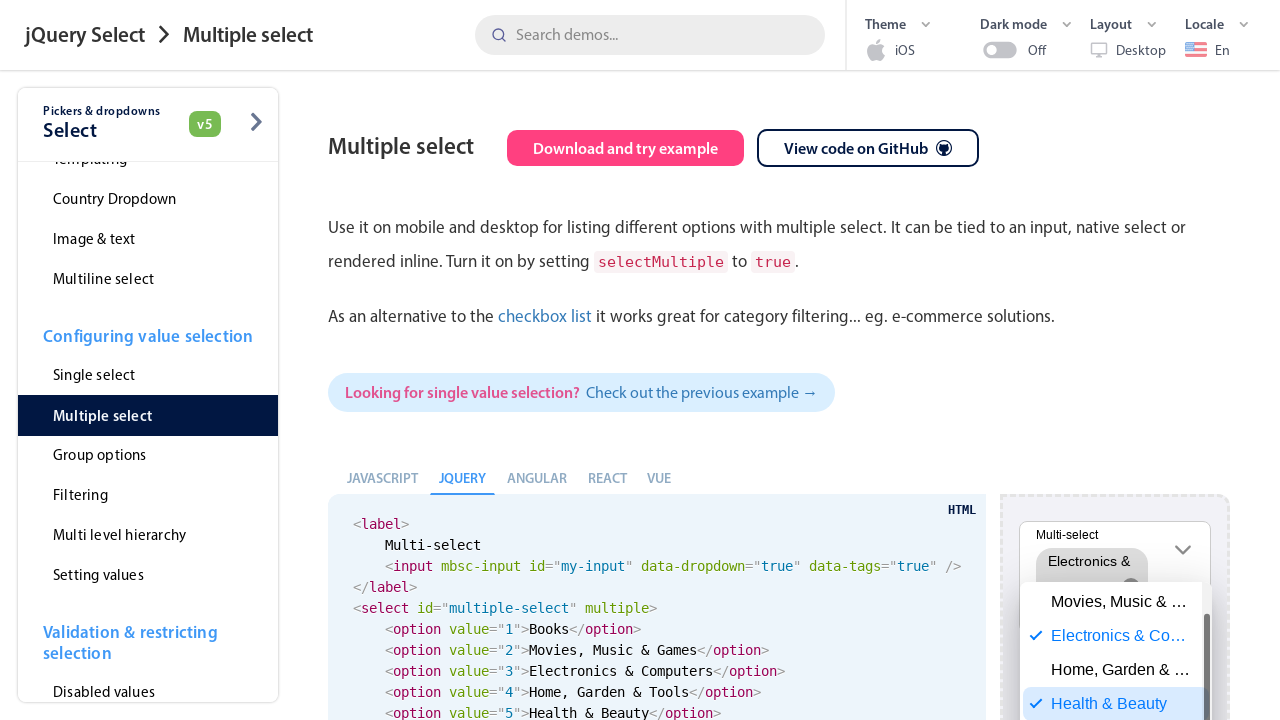